Tests responsive layout by changing viewport sizes to different breakpoints

Starting URL: https://group-project-three.vercel.app/

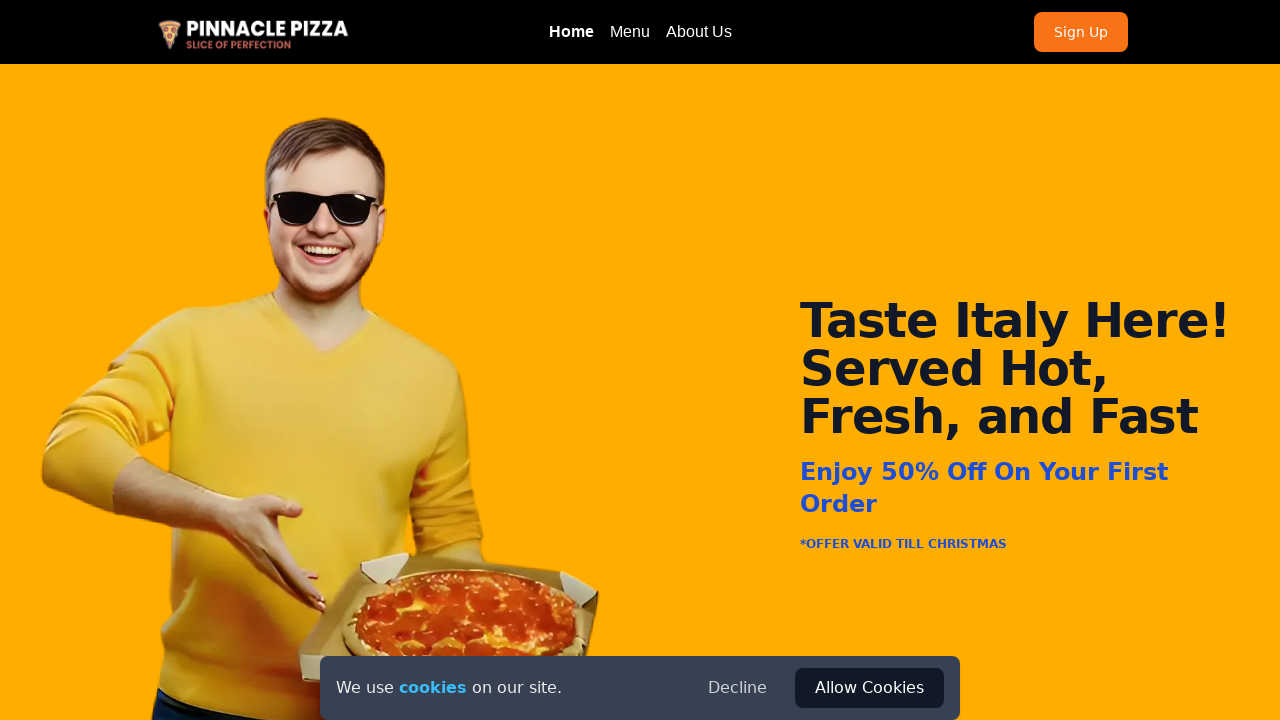

Set viewport to tablet size (800x600)
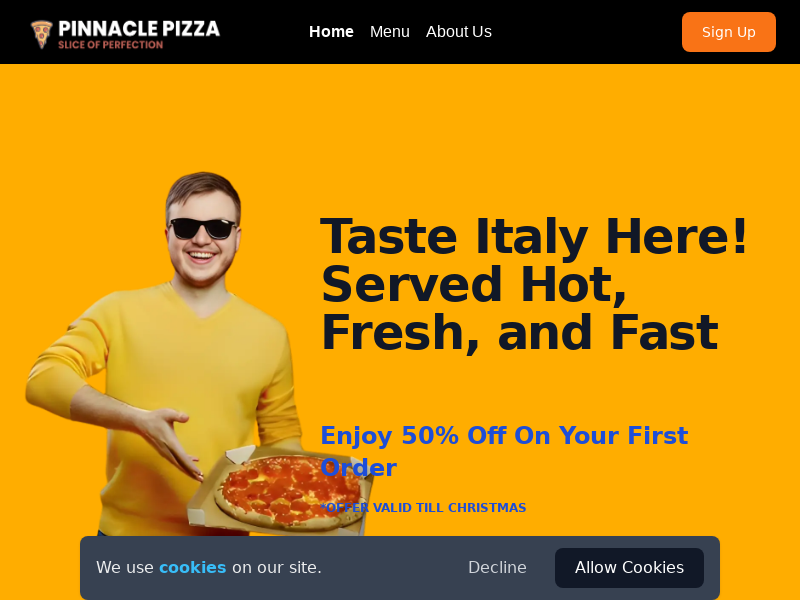

Waited 500ms for tablet layout to adjust
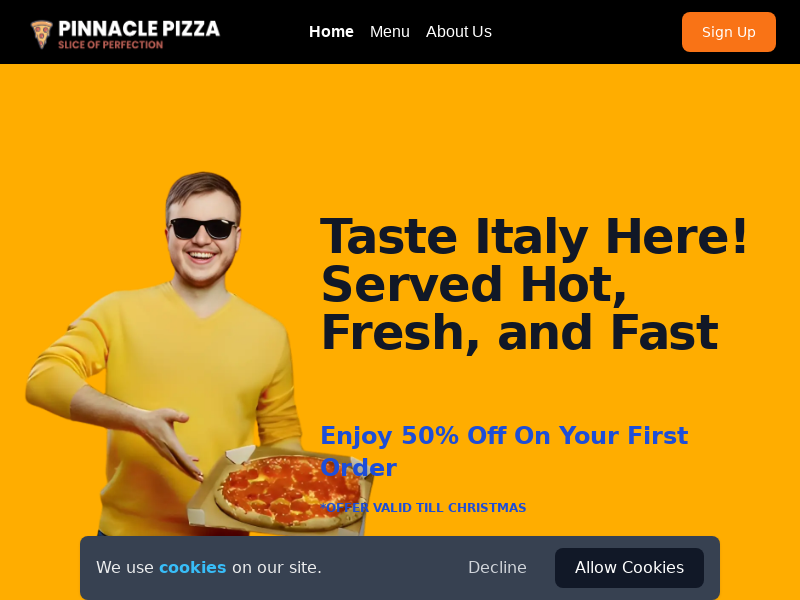

Set viewport to desktop size (1200x800)
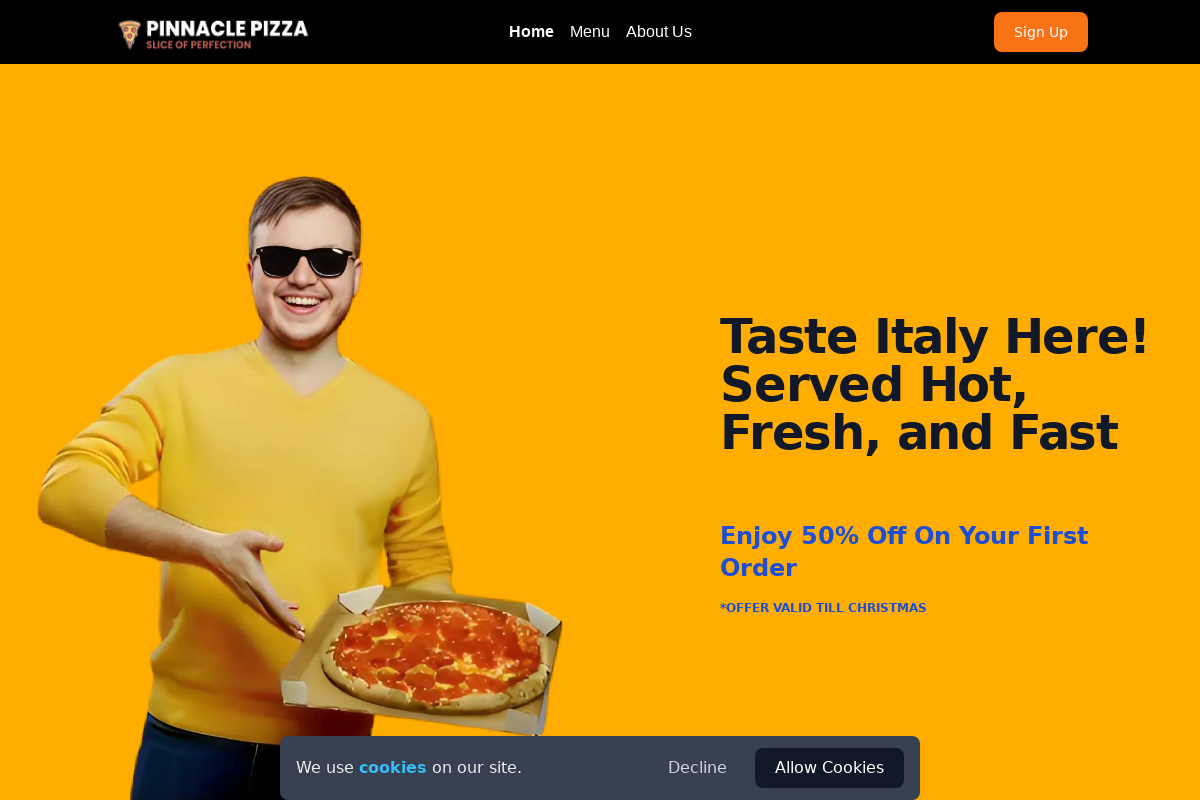

Waited 500ms for desktop layout to adjust
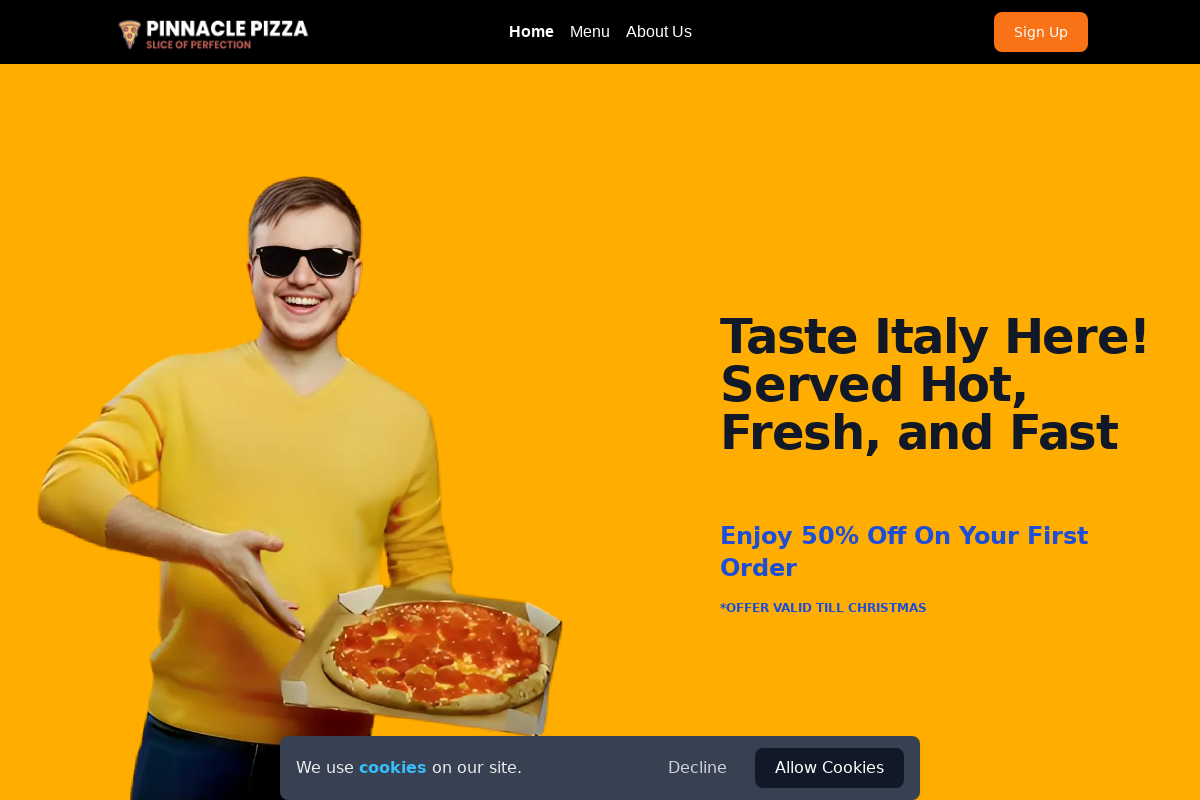

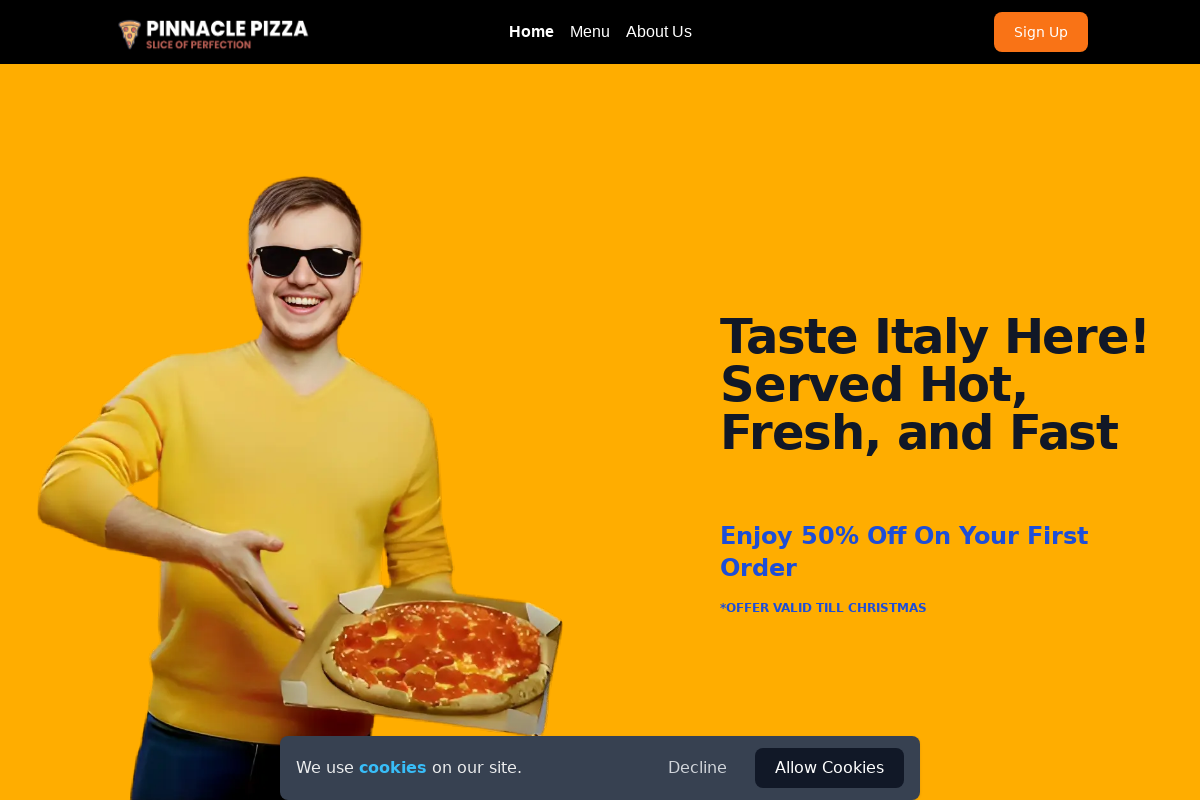